Tests finding an element using XPath selector with a complex class-based condition and verifies the element is present on the page

Starting URL: https://kristinek.github.io/site/examples/locators

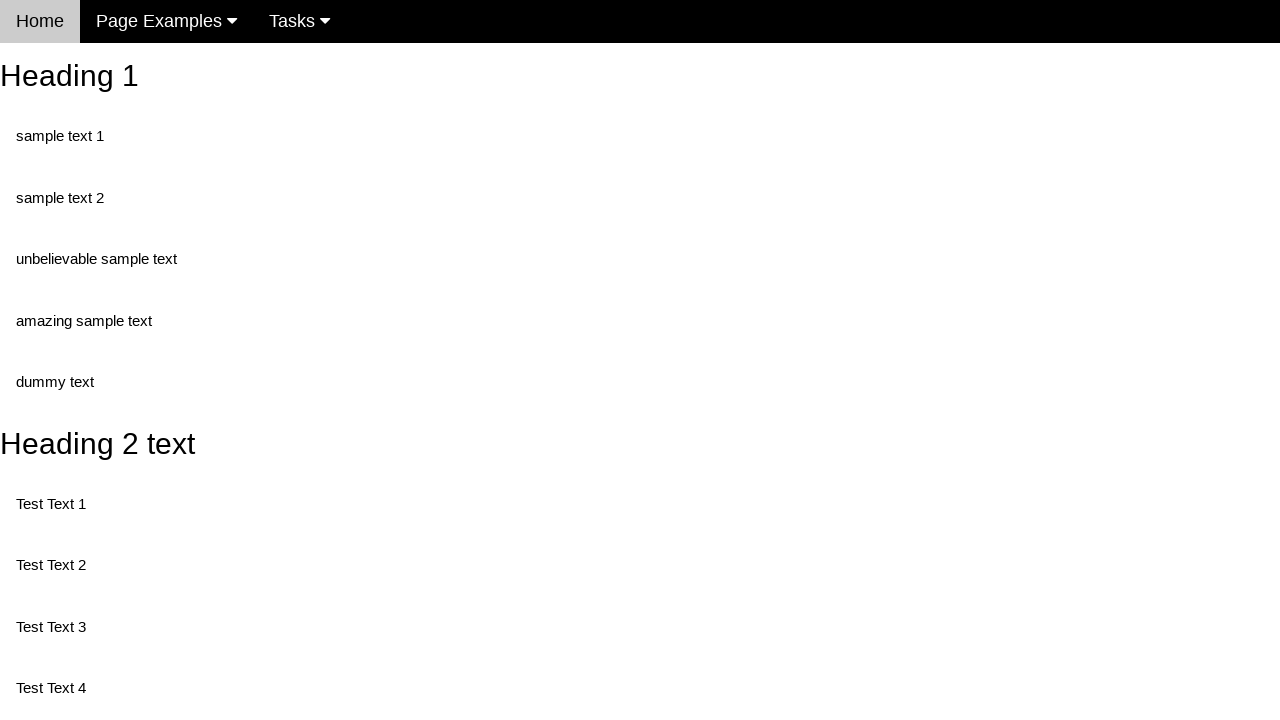

Navigated to locators example page
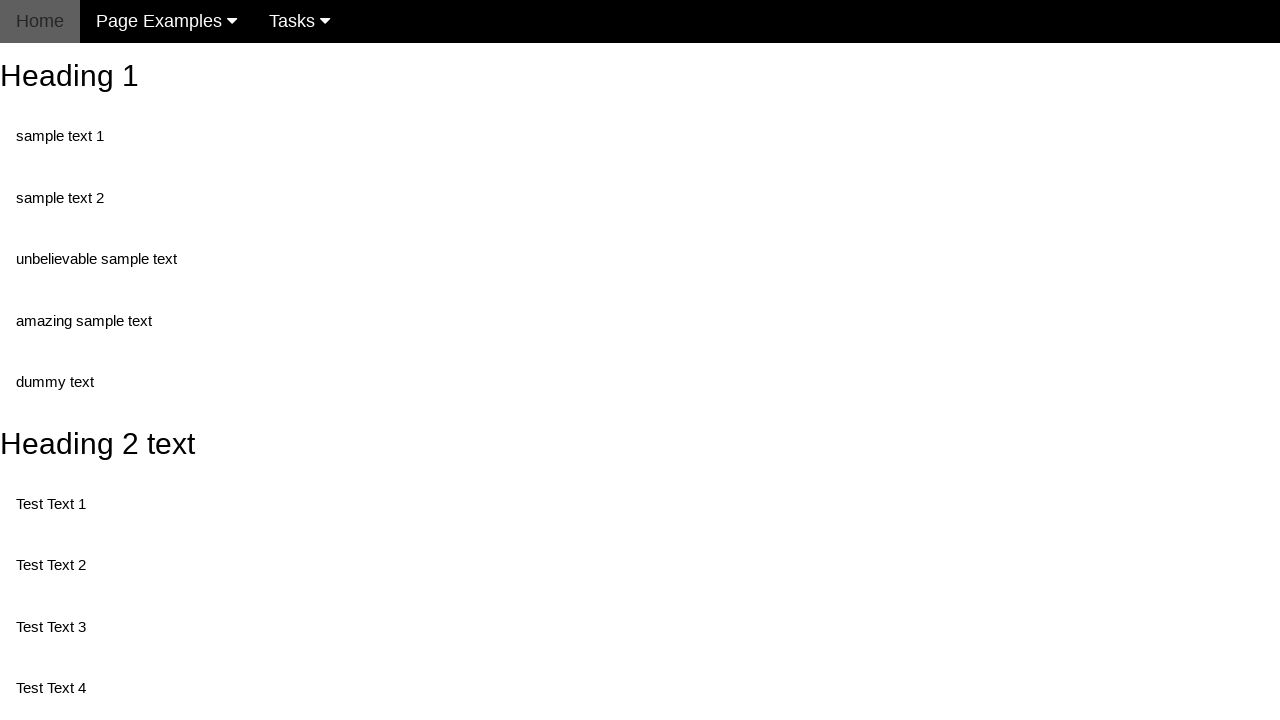

Located element using XPath selector with class-based condition
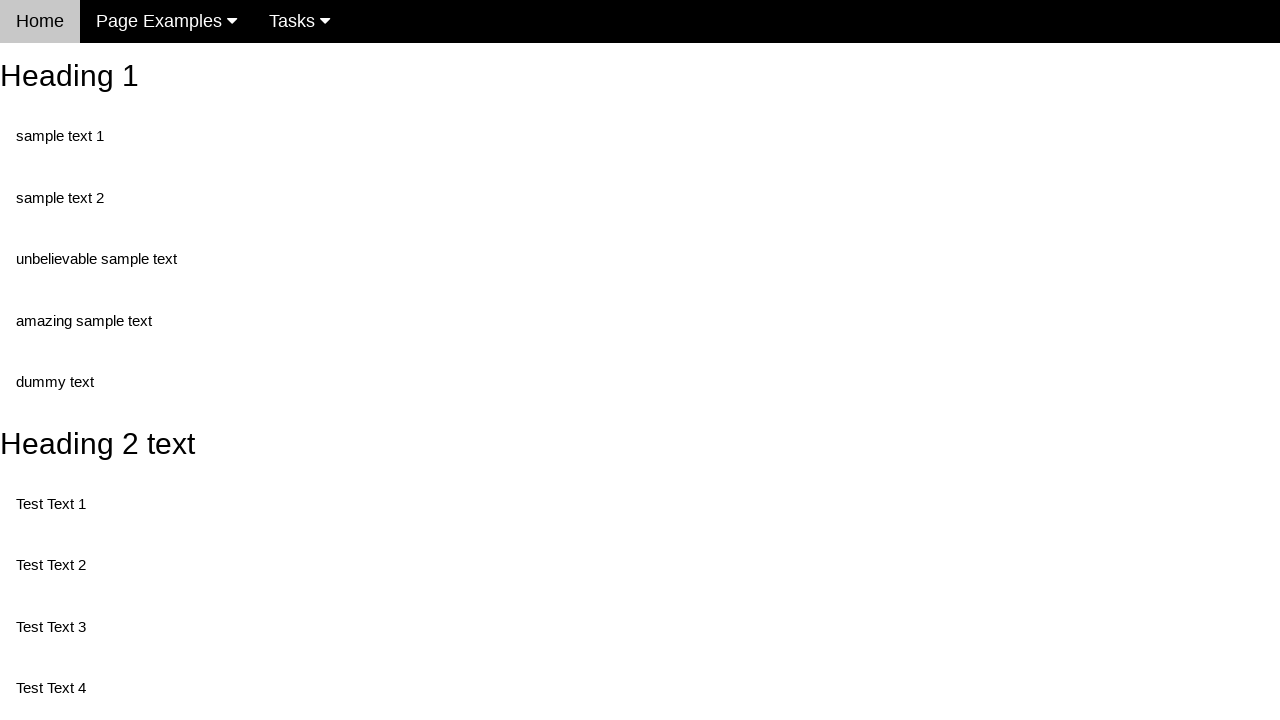

Waited for element to become visible
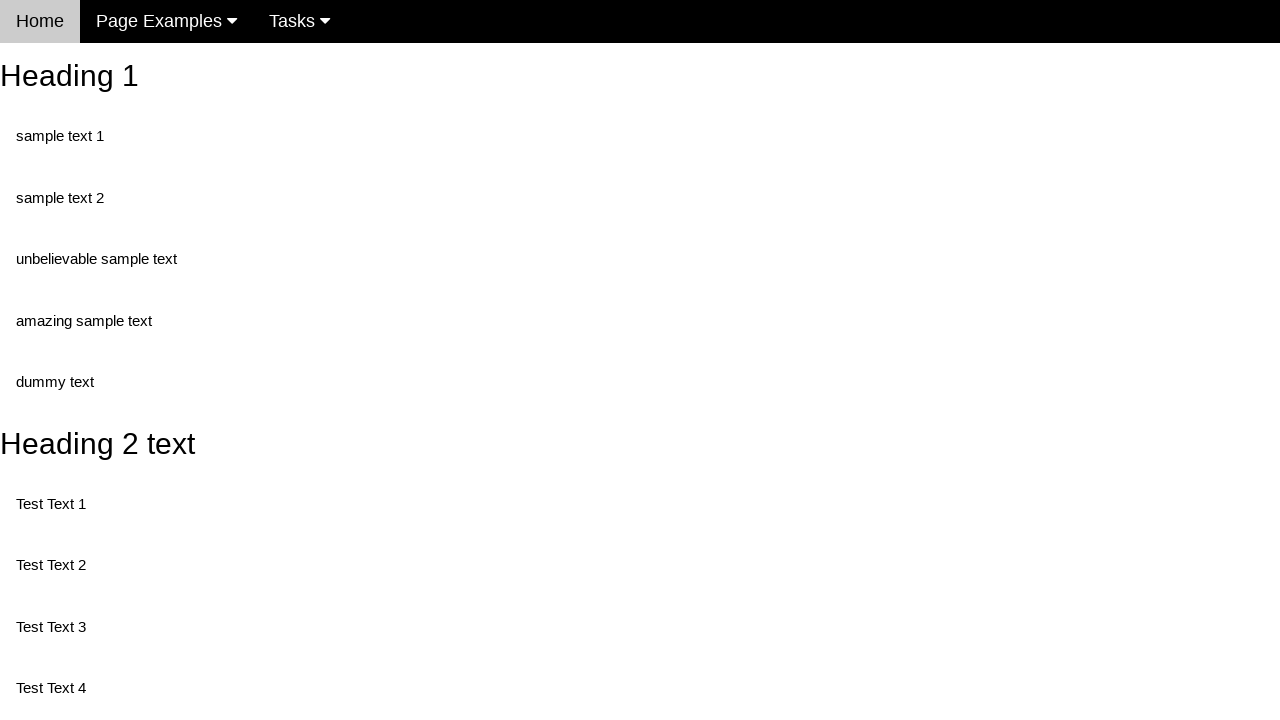

Retrieved text content from element: 'amazing sample text'
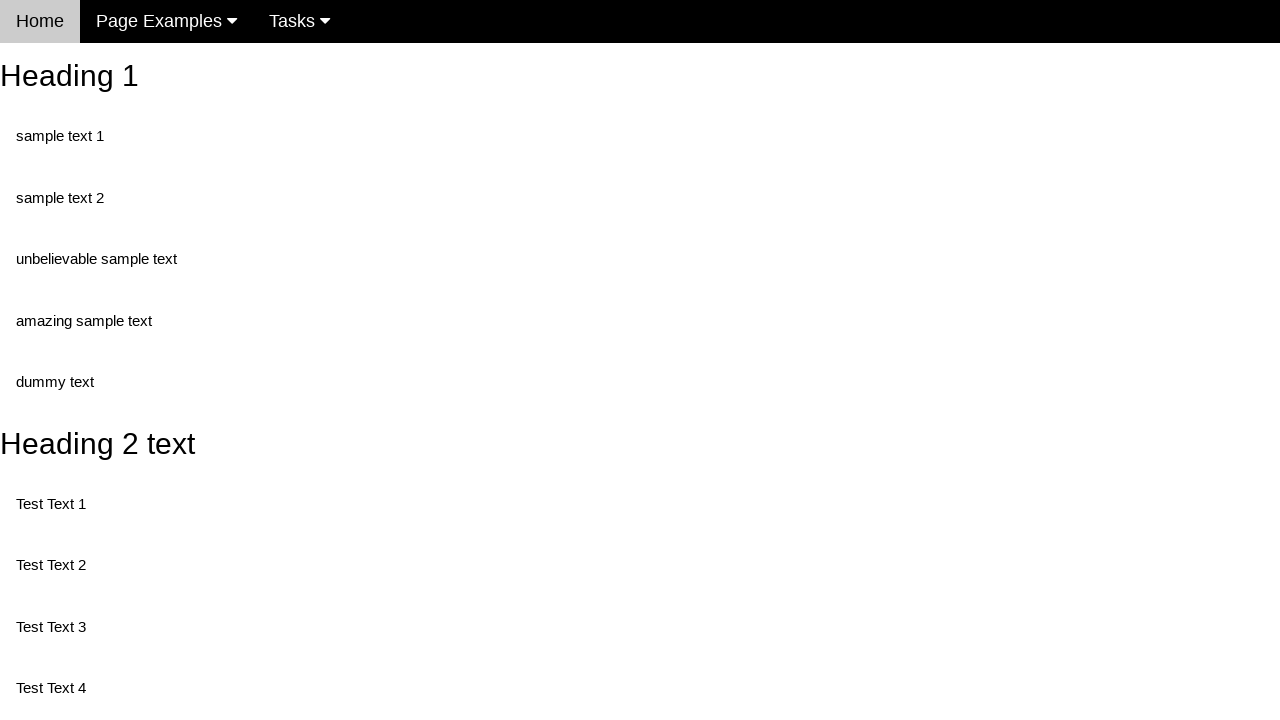

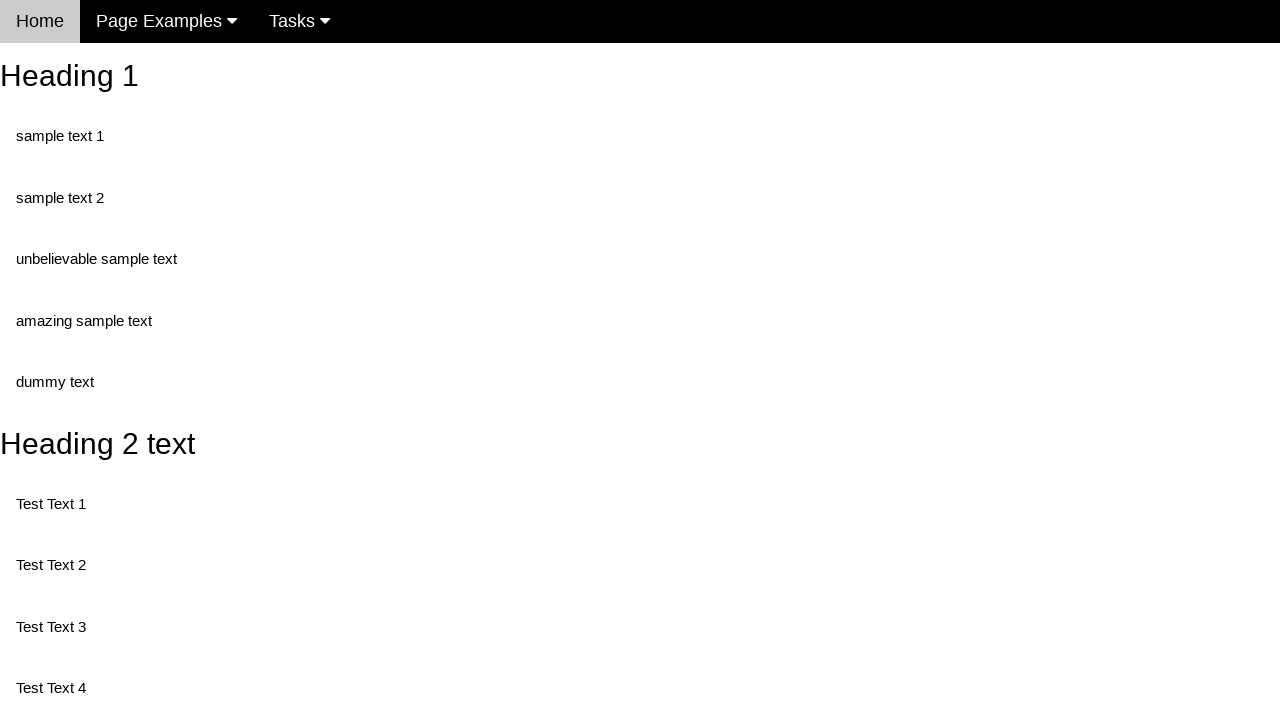